Tests drag and drop functionality by dragging elements from source to target locations

Starting URL: https://www.leafground.com/drag.xhtml

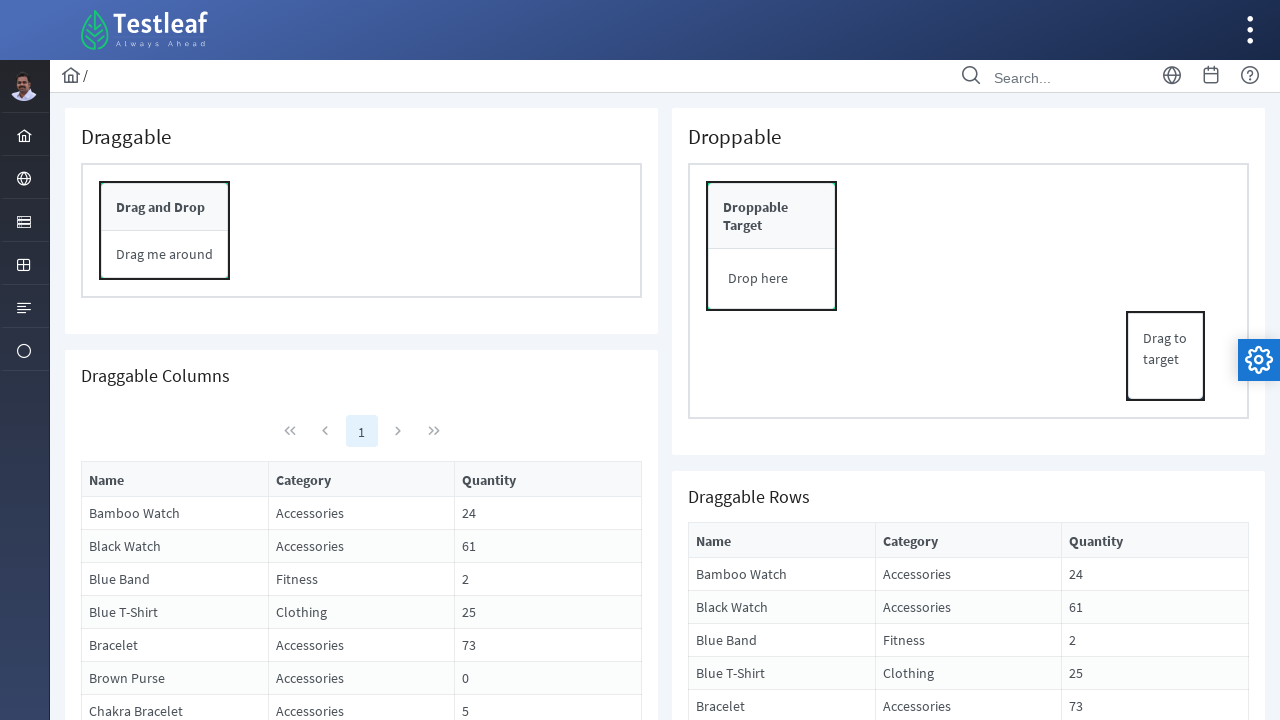

Located drag source element
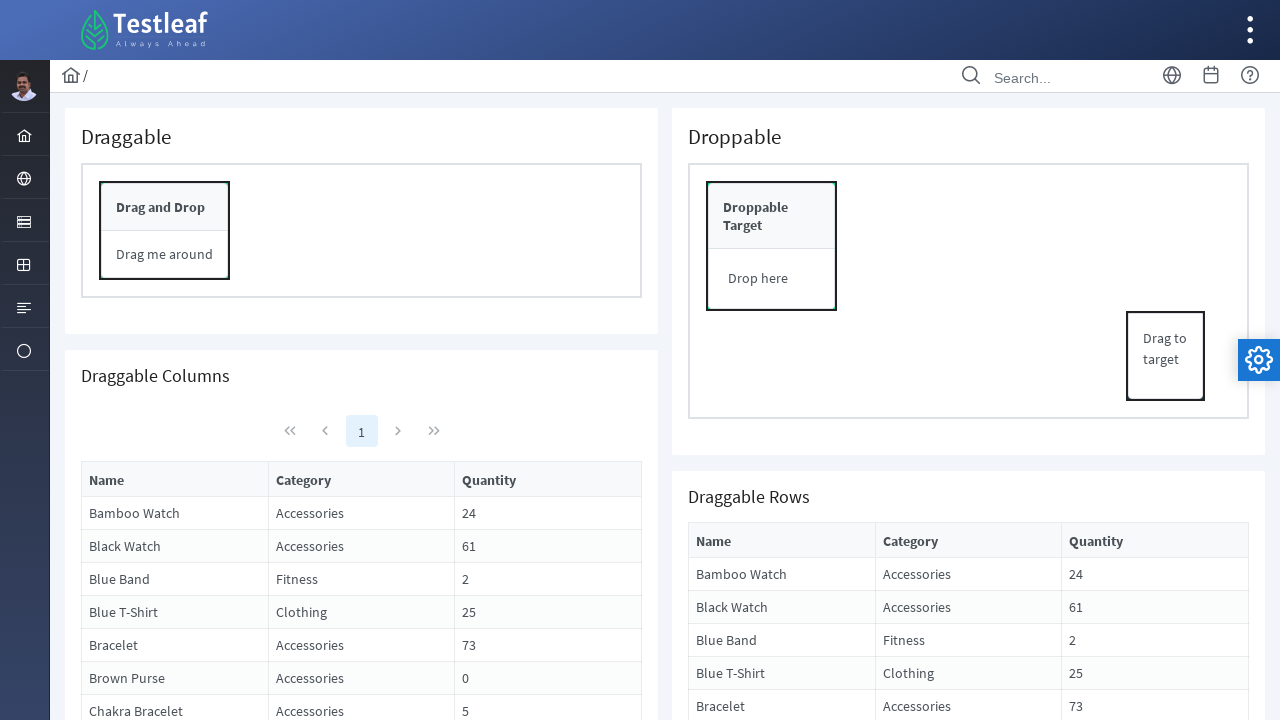

Located drop target element
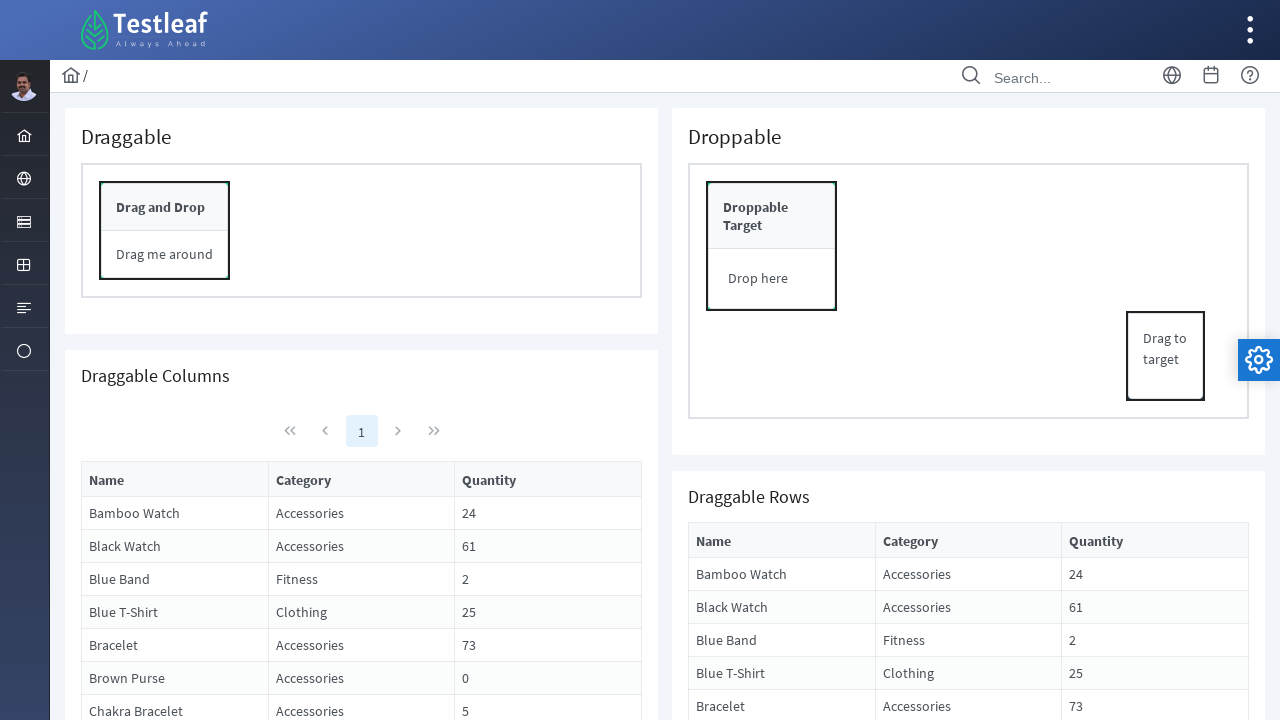

Dragged source element to target location at (772, 279)
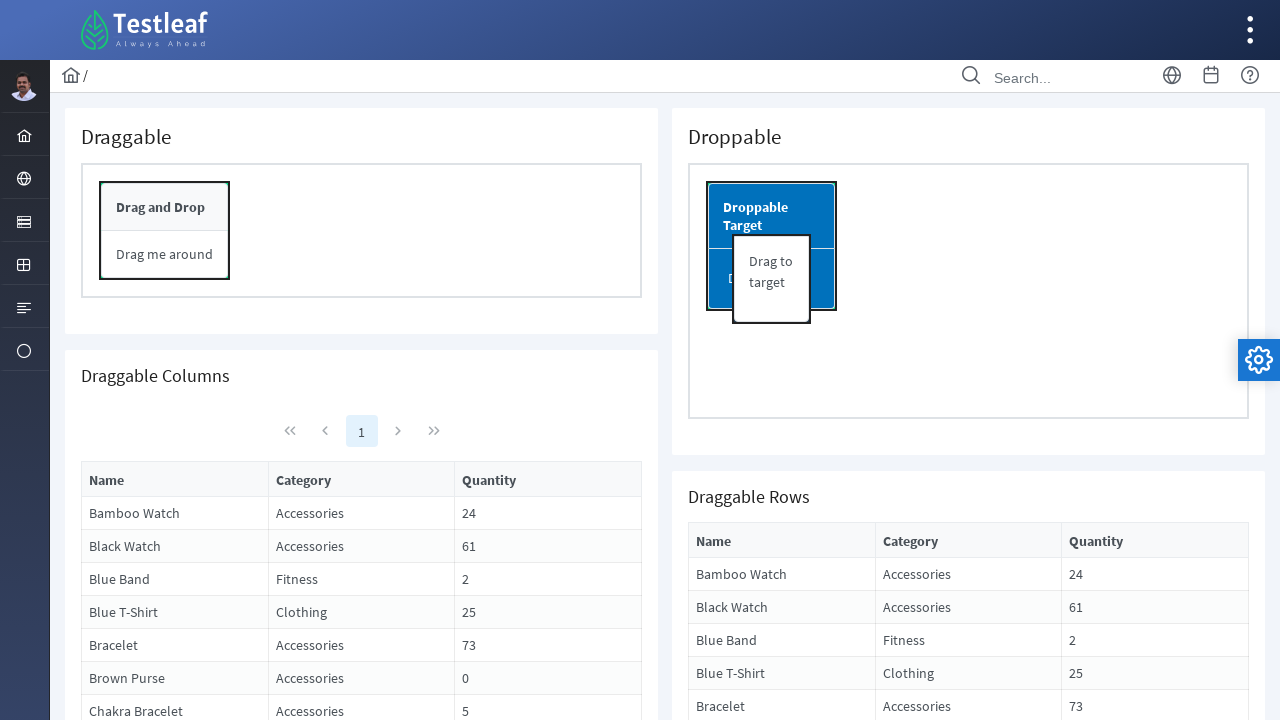

Located draggable element in container
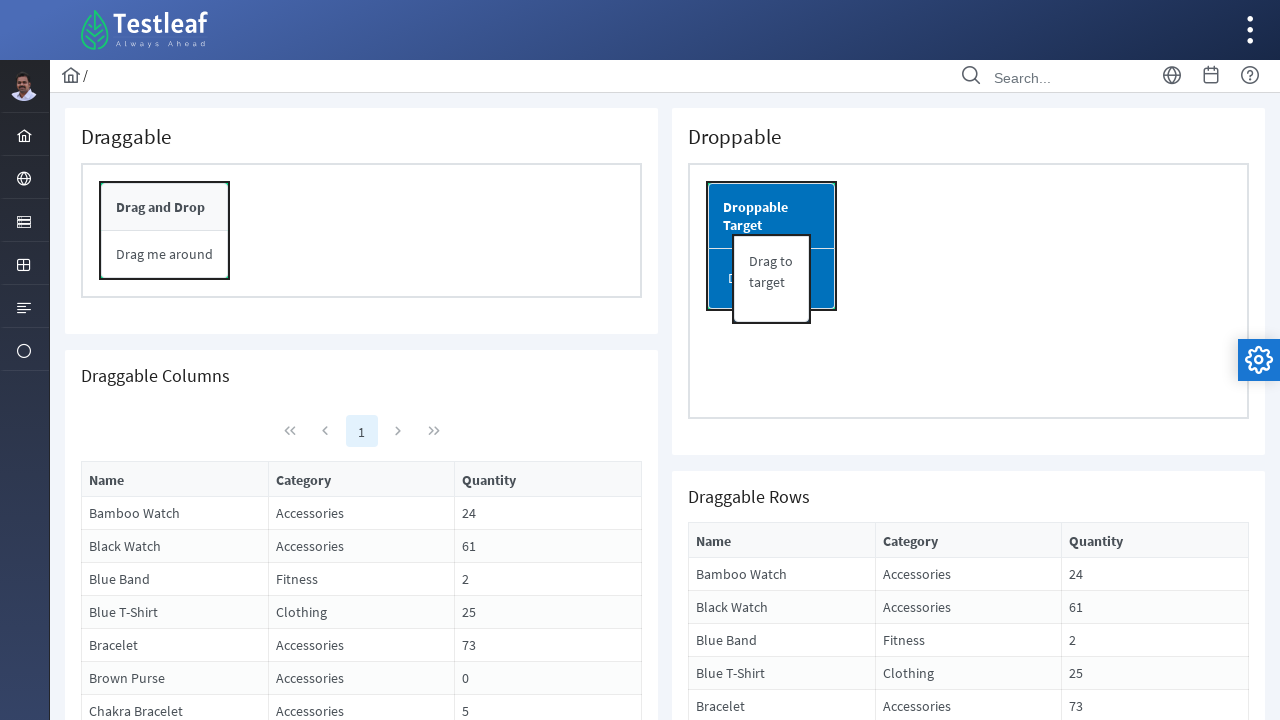

Retrieved bounding box of element
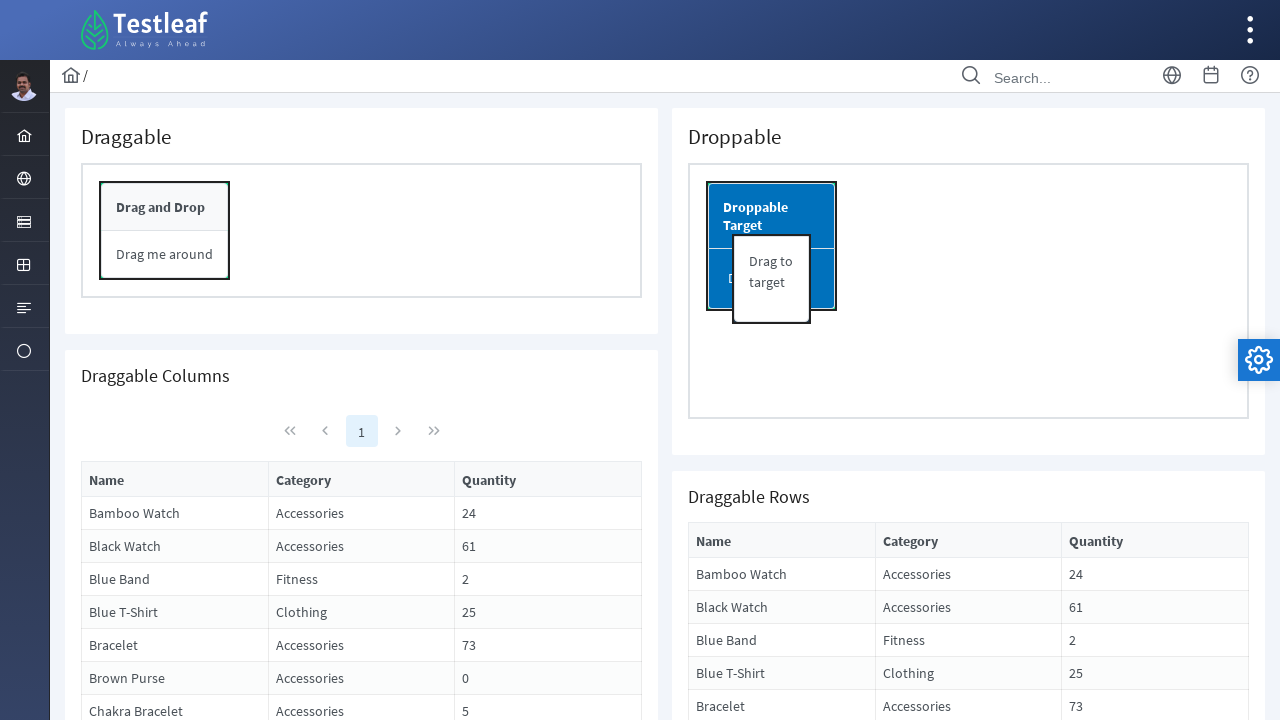

Moved mouse to center of draggable element at (165, 231)
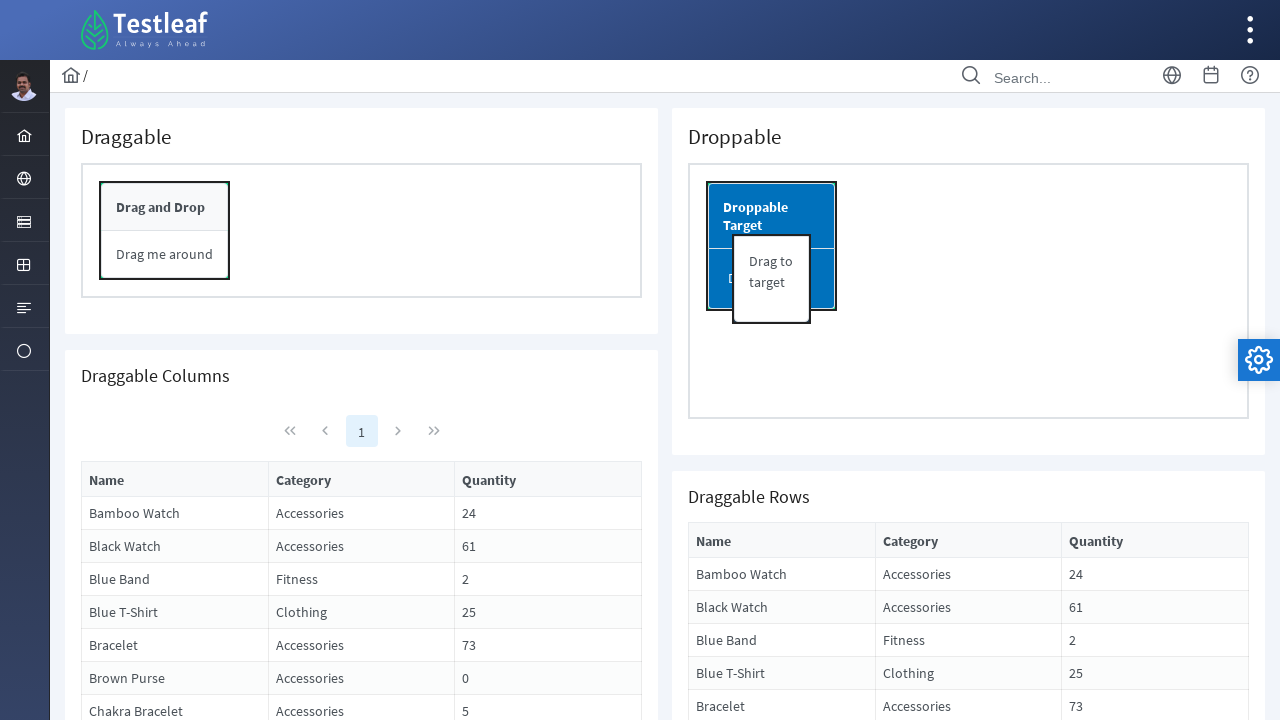

Pressed mouse button down at (165, 231)
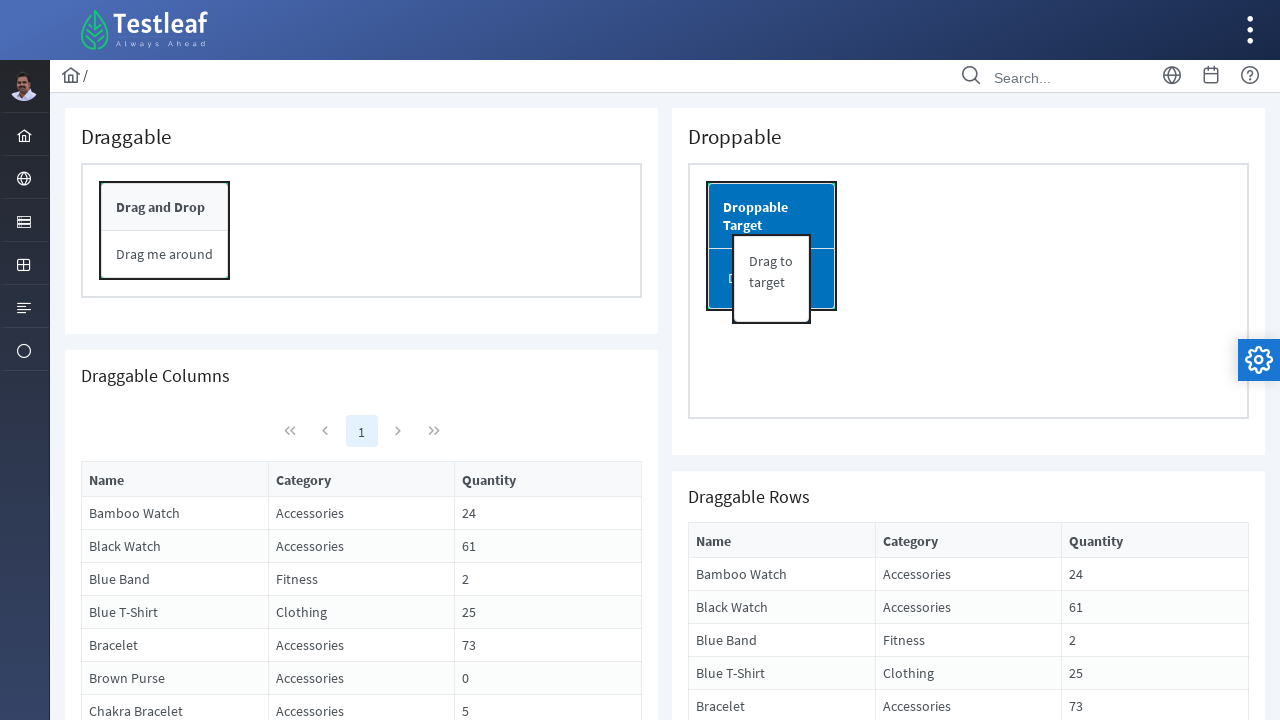

Dragged element 50 pixels to the right at (215, 231)
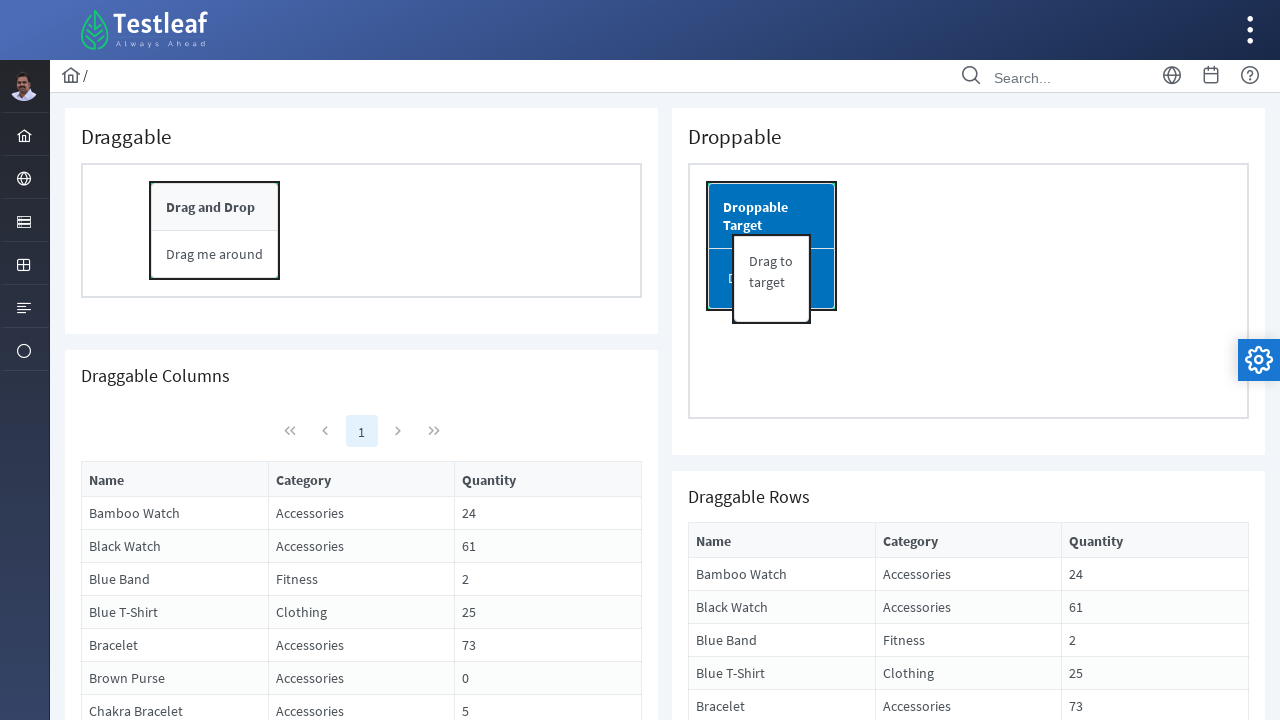

Released mouse button to complete drag operation at (215, 231)
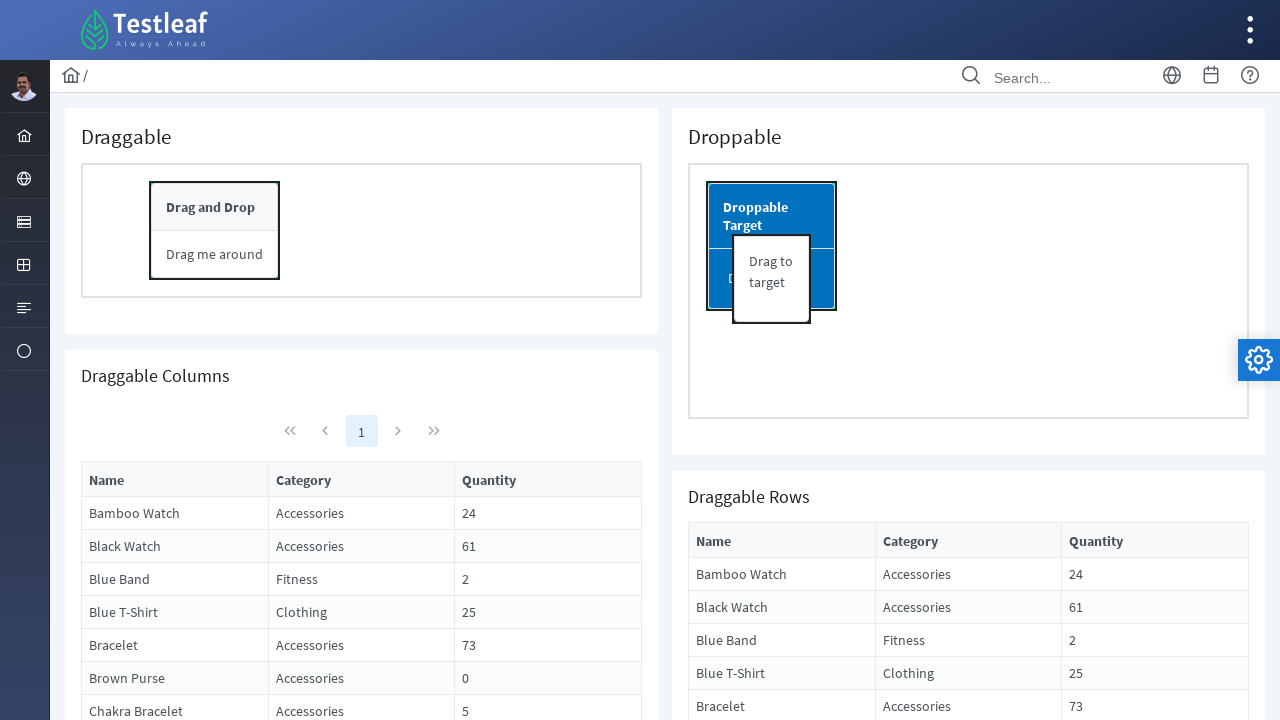

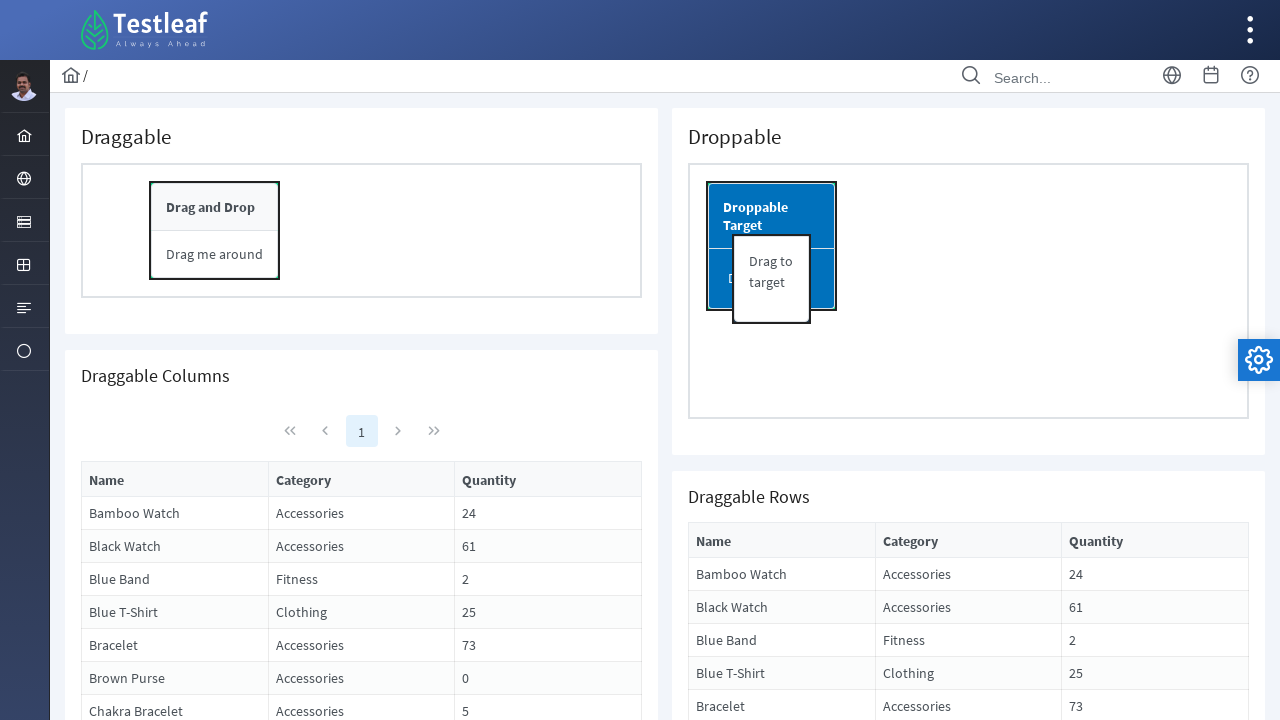